Tests table sorting functionality by clicking the header to sort and verifying the sorted order

Starting URL: https://rahulshettyacademy.com/seleniumPractise/#/offers

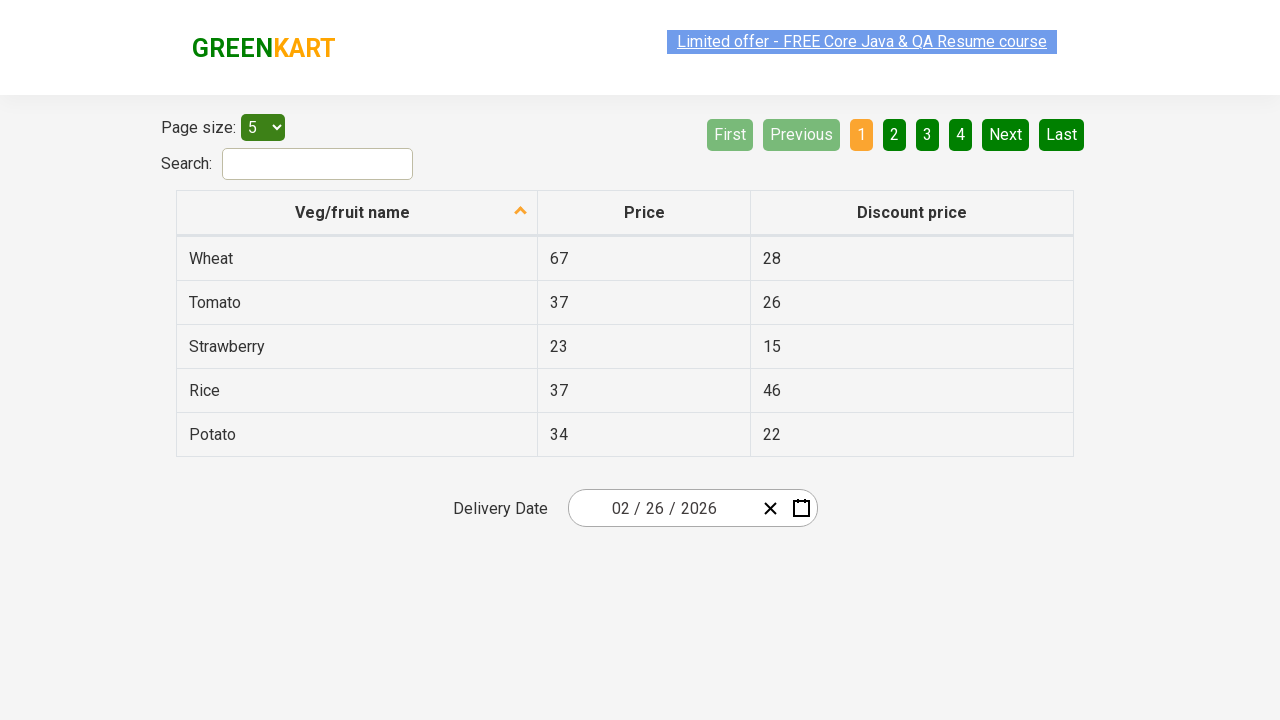

Clicked first column header to sort table at (357, 213) on xpath=//tr/th[1]
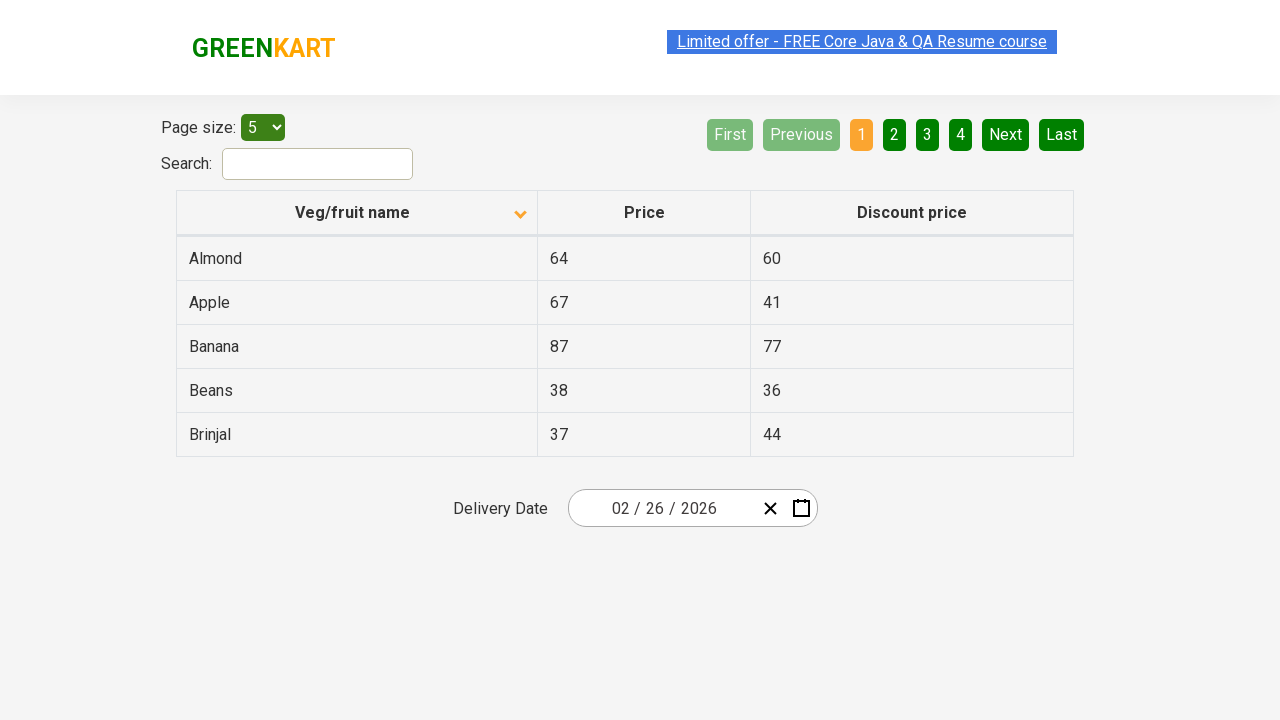

Table data sorted and displayed
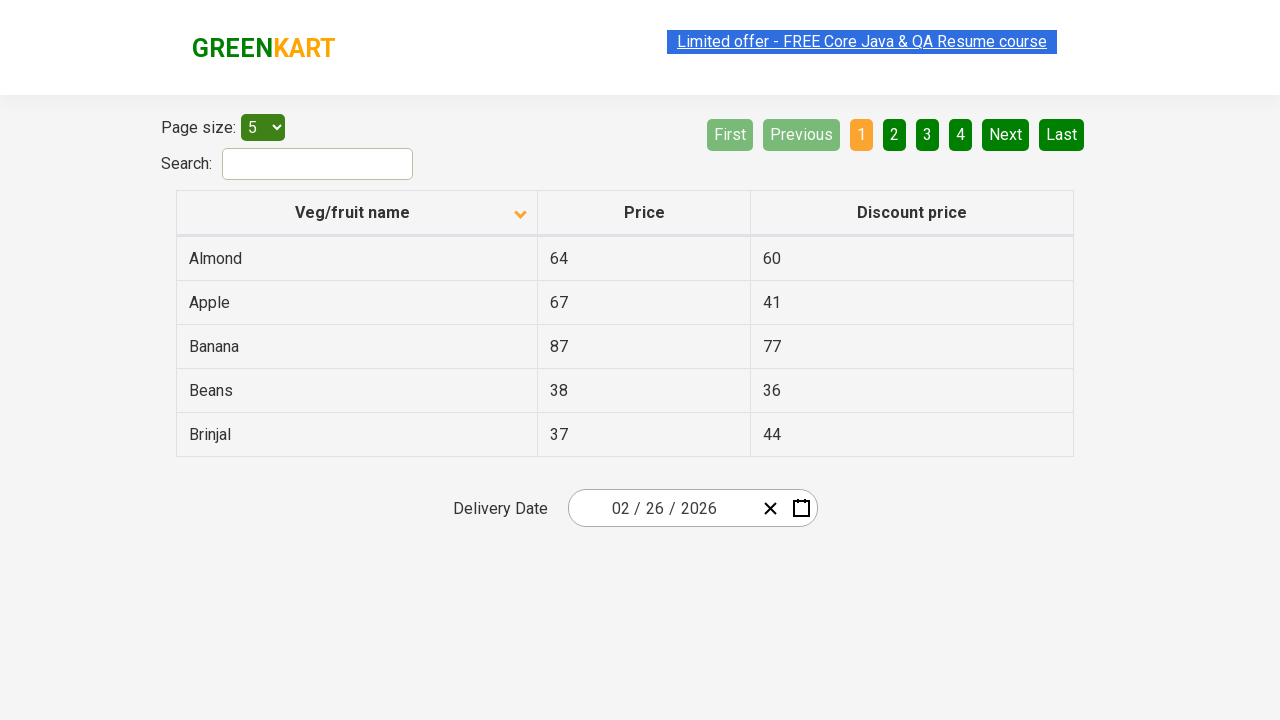

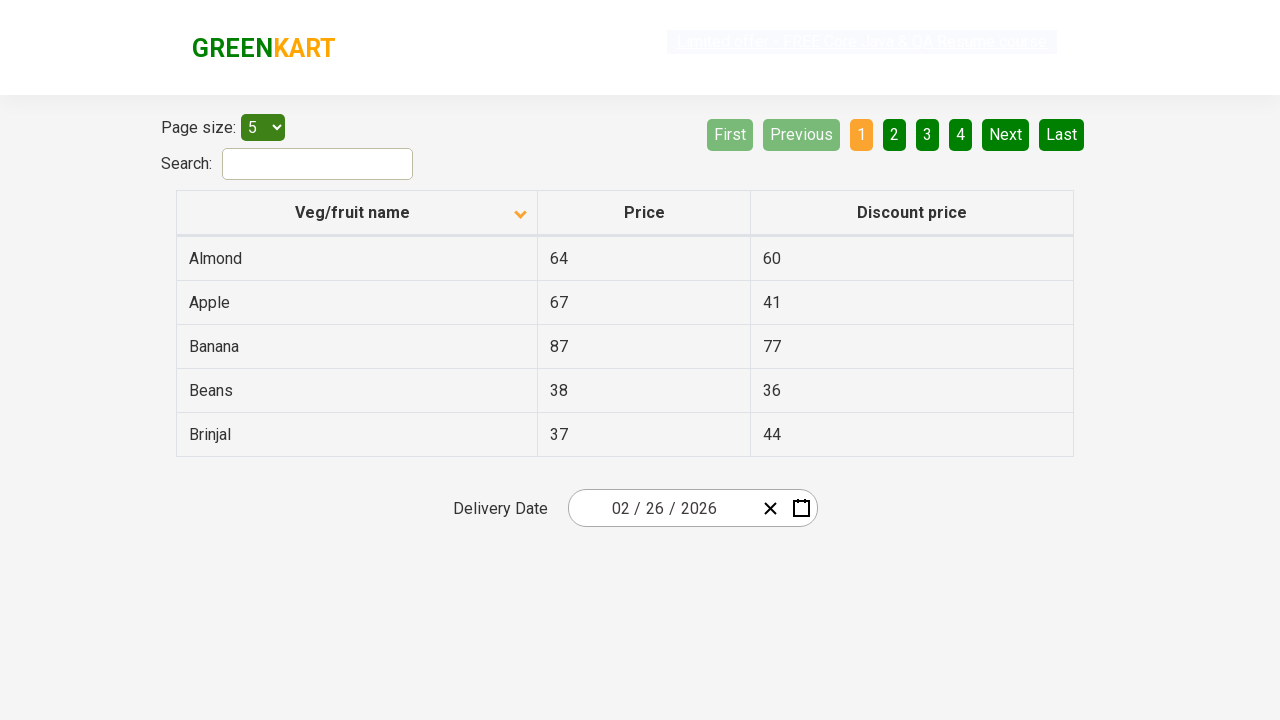